Tests the contact form on the Blonde Site by filling in name, email, subject, and message fields, then submitting the form

Starting URL: https://lennertamas.github.io/blondesite/contact/

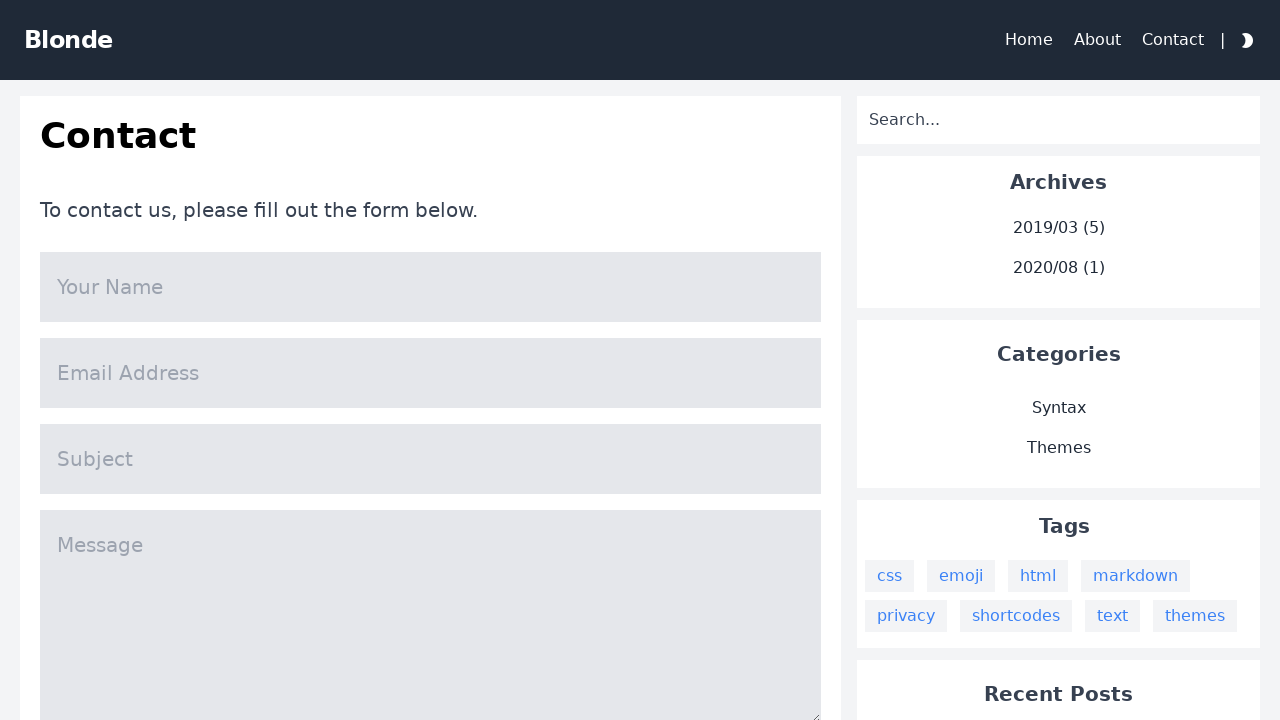

Waited for page to load (networkidle)
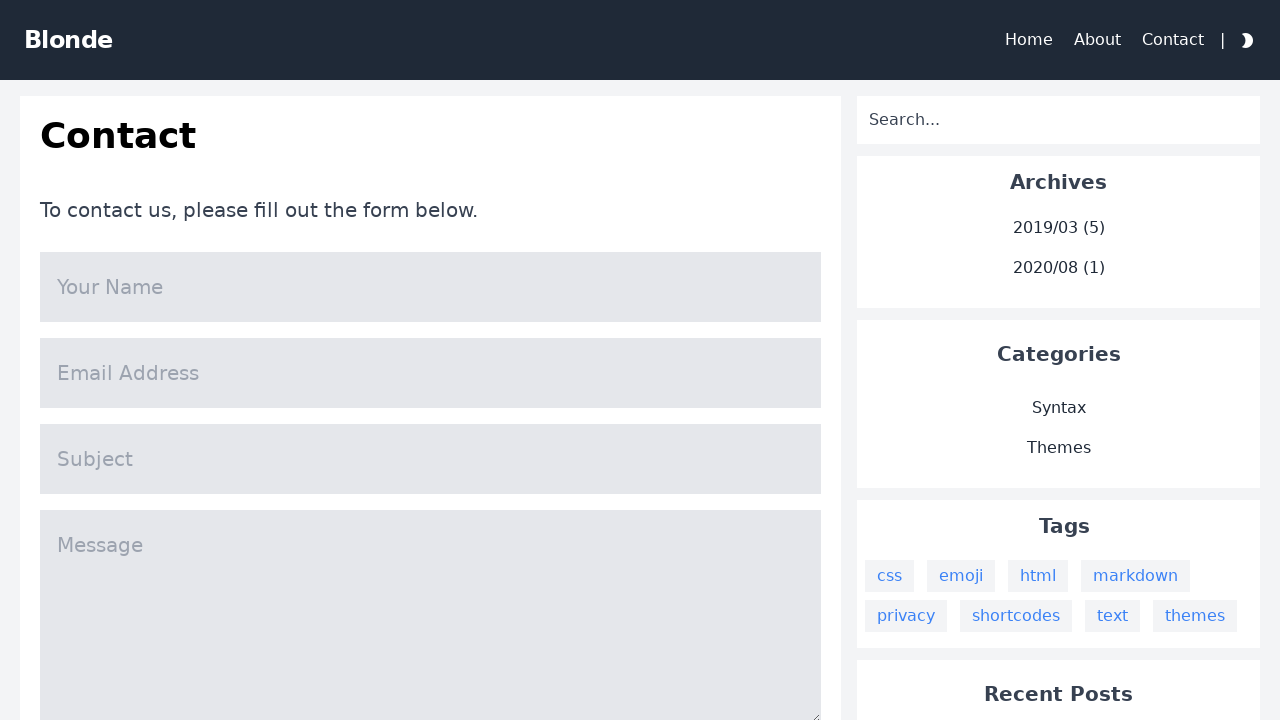

Filled name field with 'Neville Longbottom' on input[name='name']
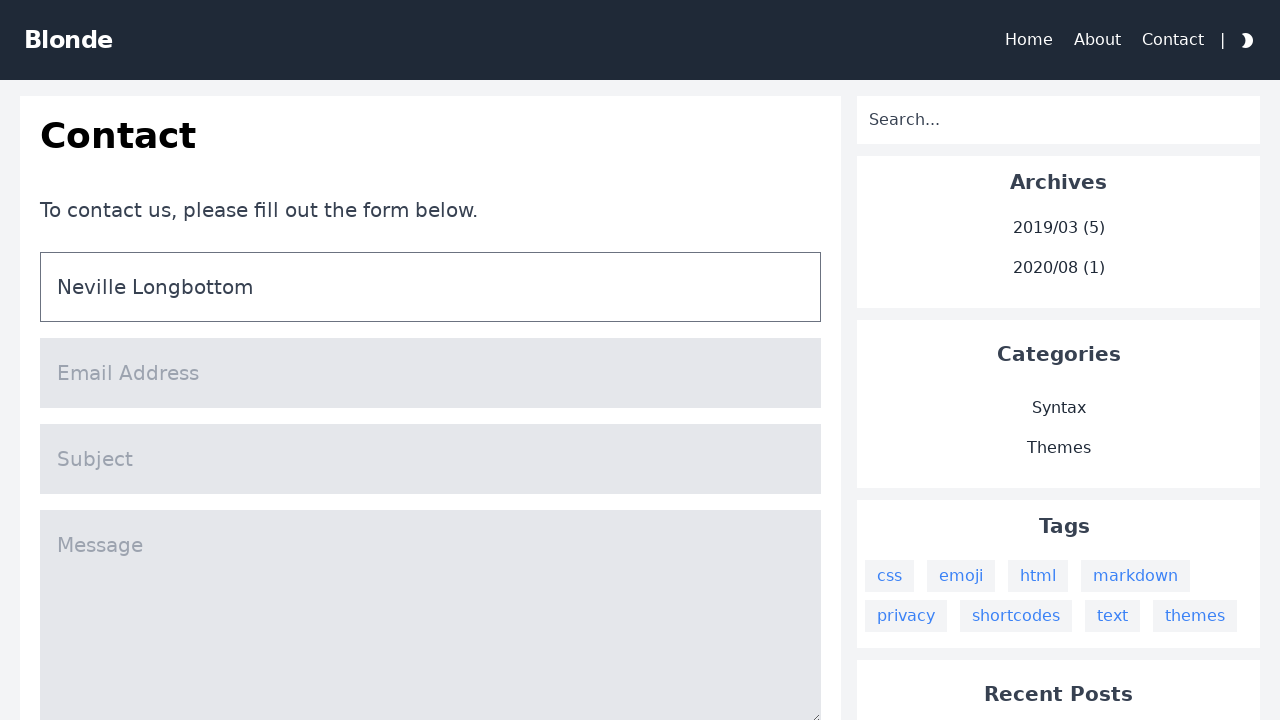

Filled email field with 'nevillelongbottom@roxfort.com' on input[name='mail']
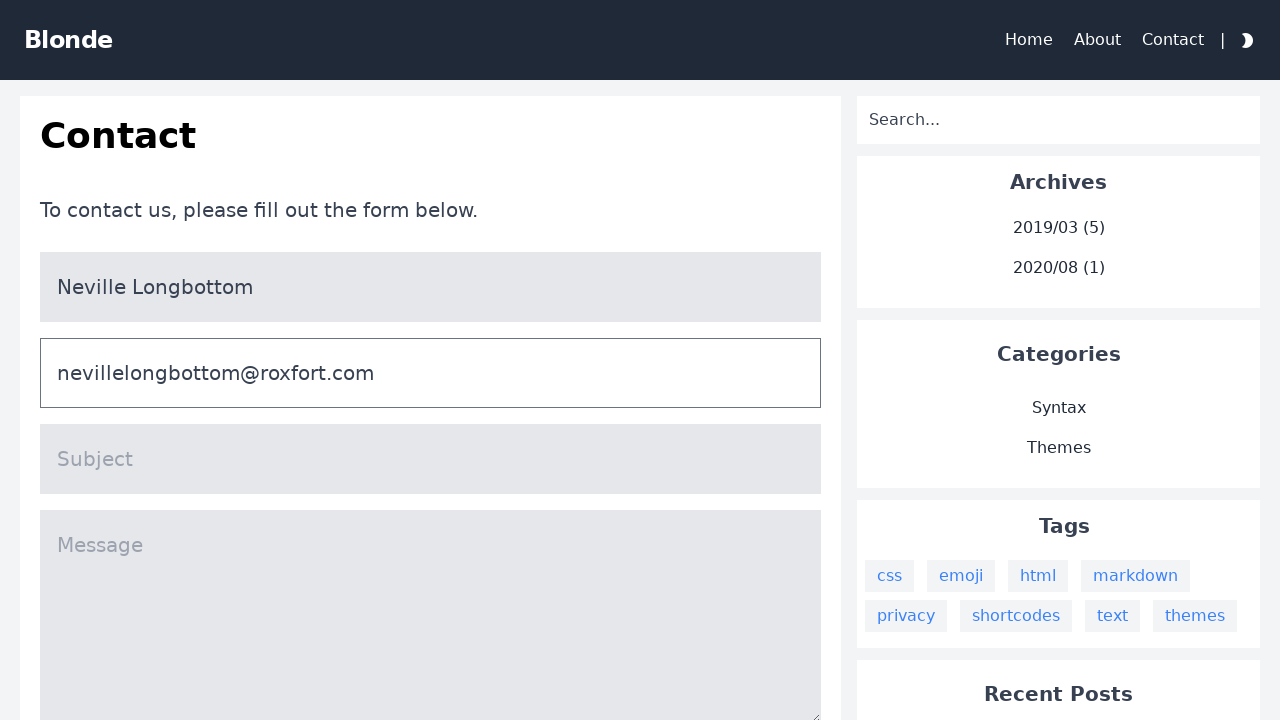

Filled subject field with 'I forgot when I take the exam' on input[name='title']
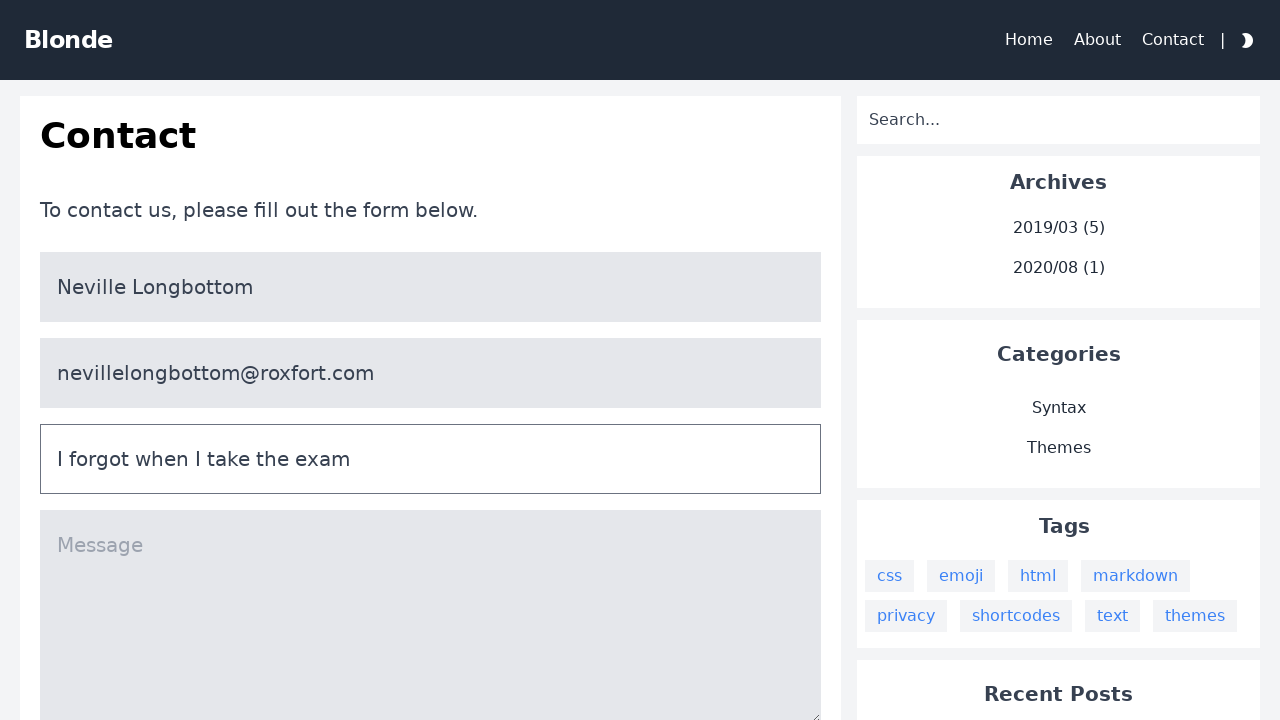

Filled message field with herbology exam inquiry on textarea[name='message']
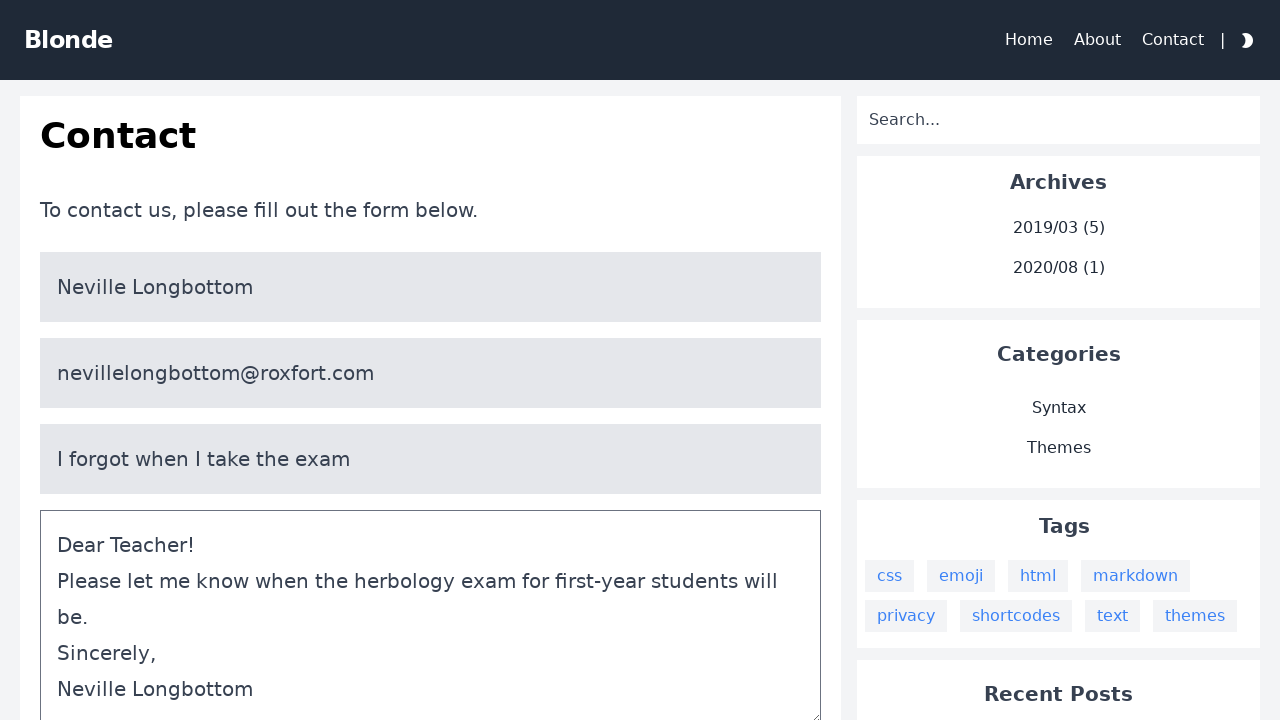

Clicked submit button to send contact form at (431, 360) on #content > div > div > div.bg-white.col-span-3.lg\:col-span-2.p-5.dark\:bg-warmg
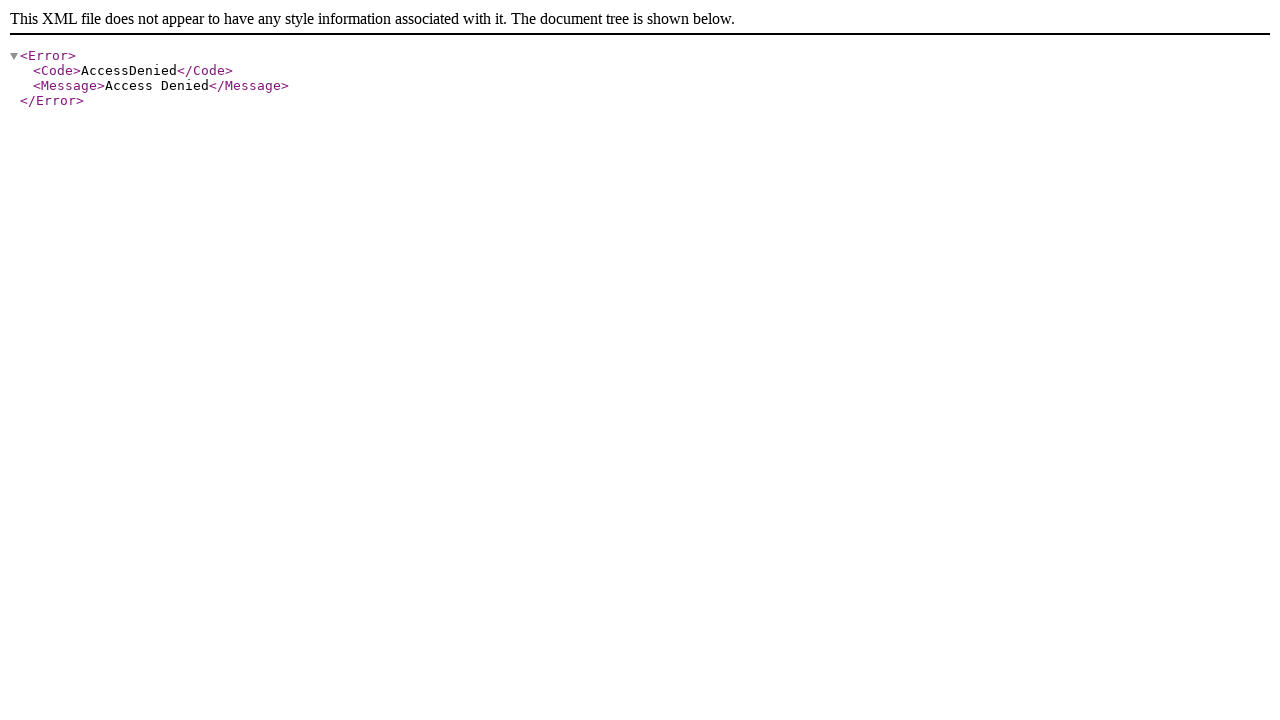

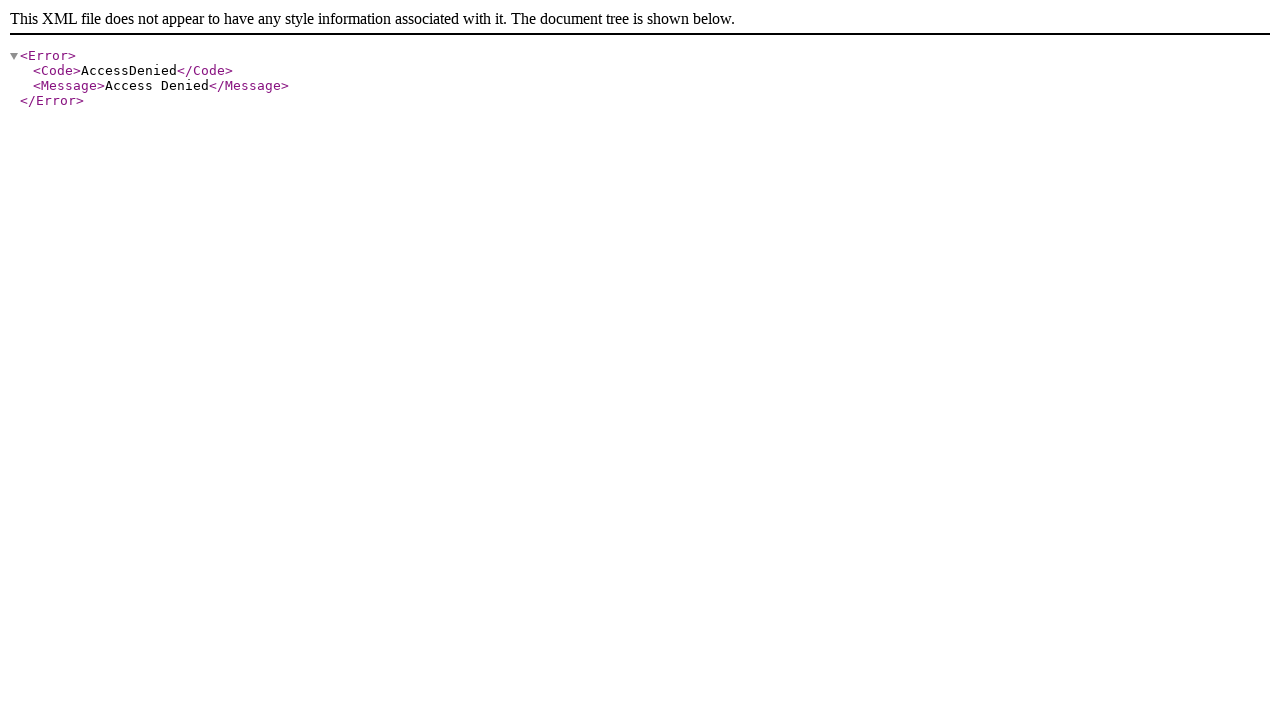